Tests searchable dynamic dropdown by clicking to open, typing a search term, and selecting from filtered results

Starting URL: https://demo.automationtesting.in/Register.html

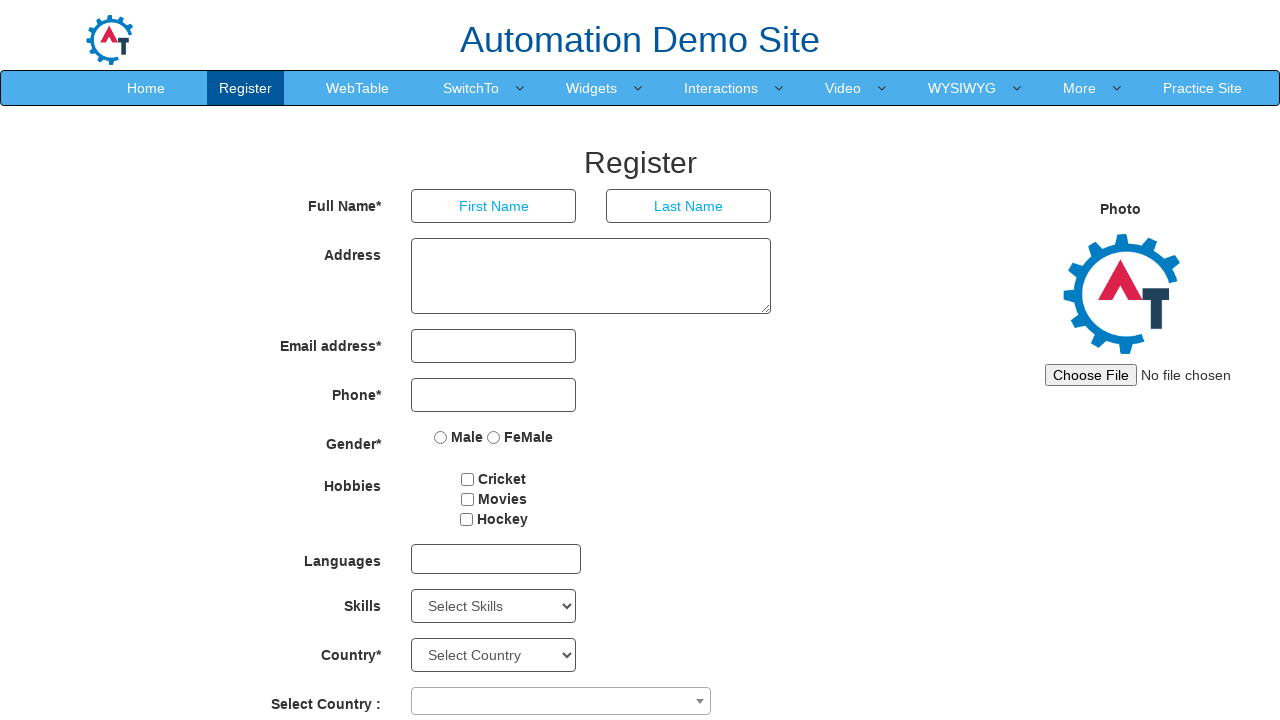

Clicked combobox to open searchable dynamic dropdown at (561, 701) on span[role='combobox']
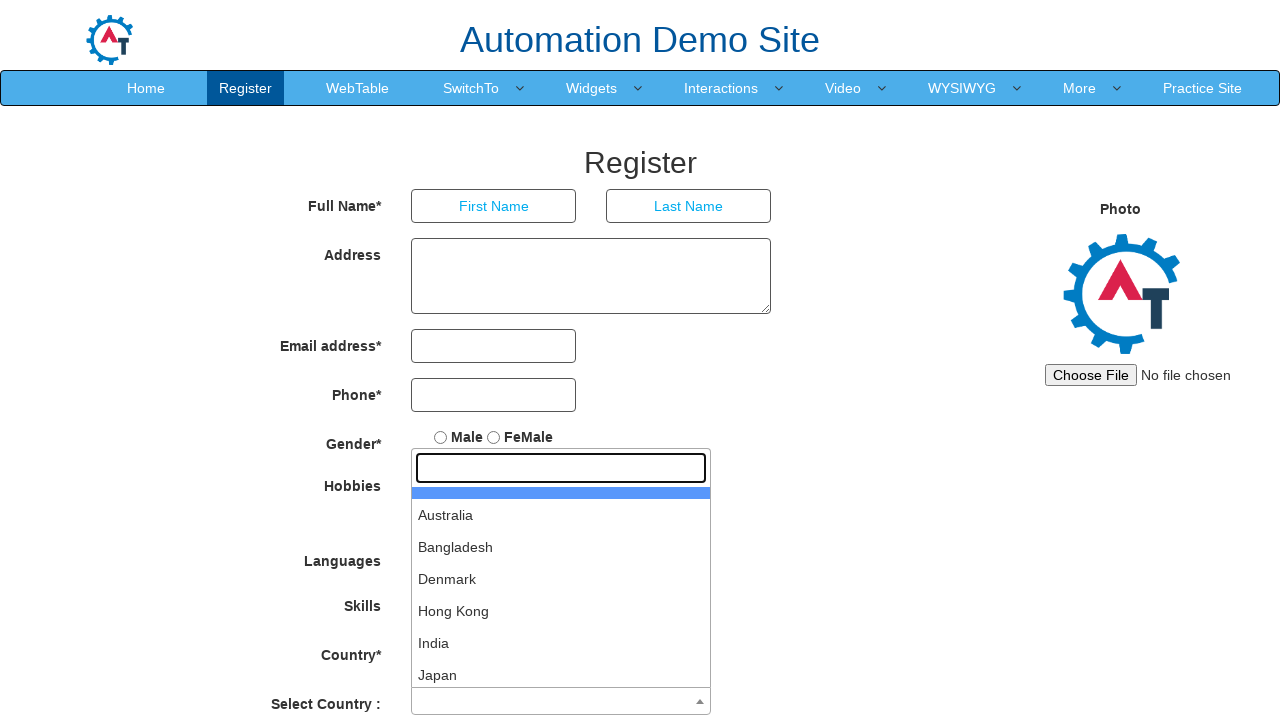

Typed 'Denmark' in the dropdown search field on input[role='textbox']
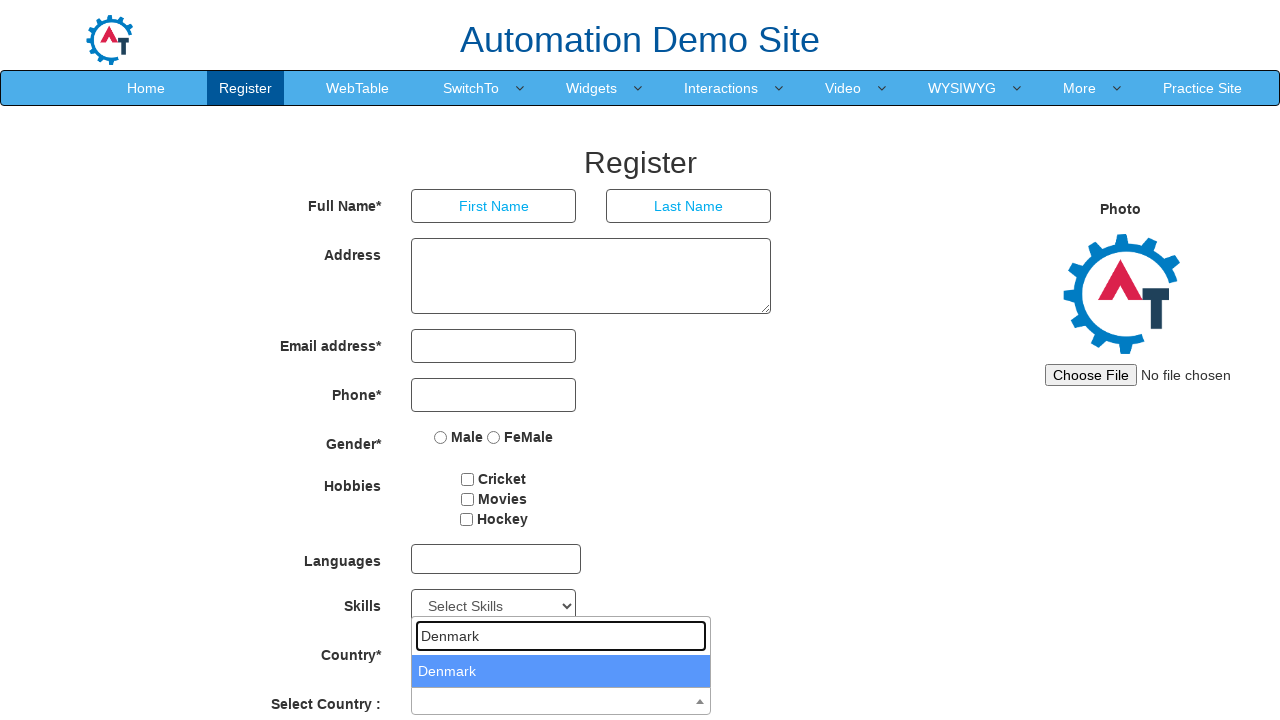

Selected 'Denmark' from filtered dropdown results at (561, 671) on #select2-country-results>li
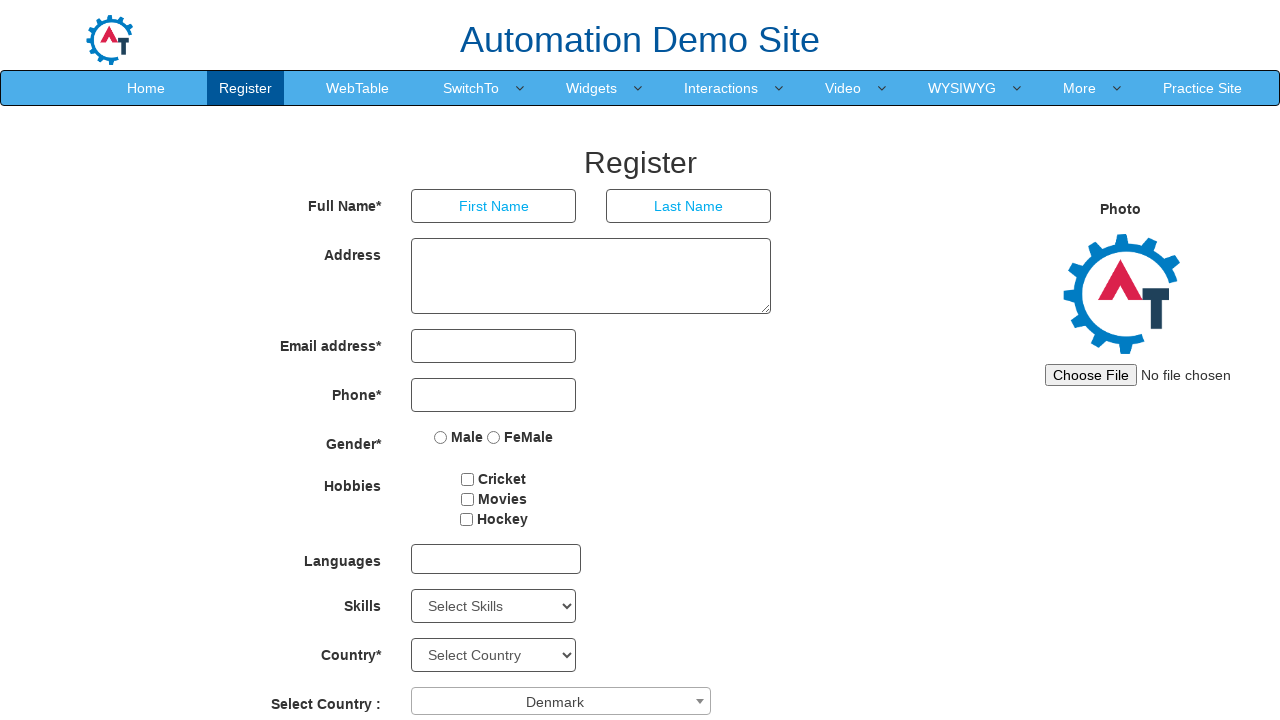

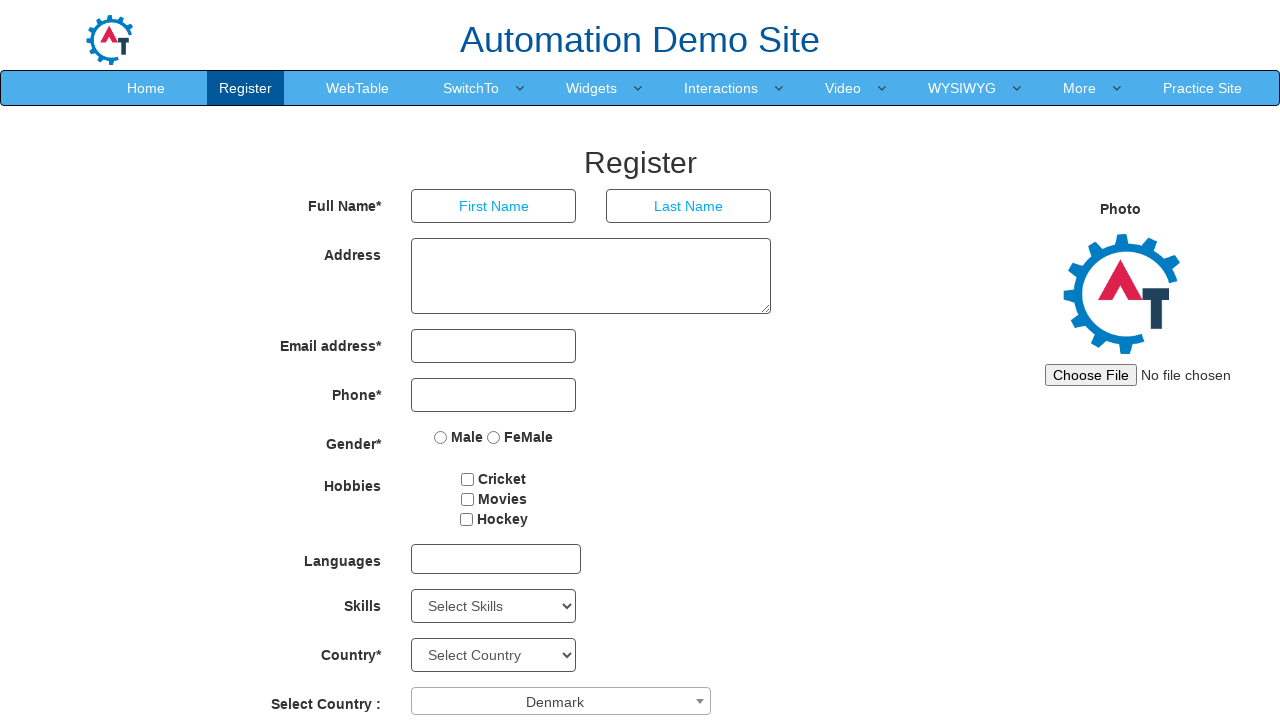